Tests marking individual todo items as complete by checking their checkboxes

Starting URL: https://demo.playwright.dev/todomvc

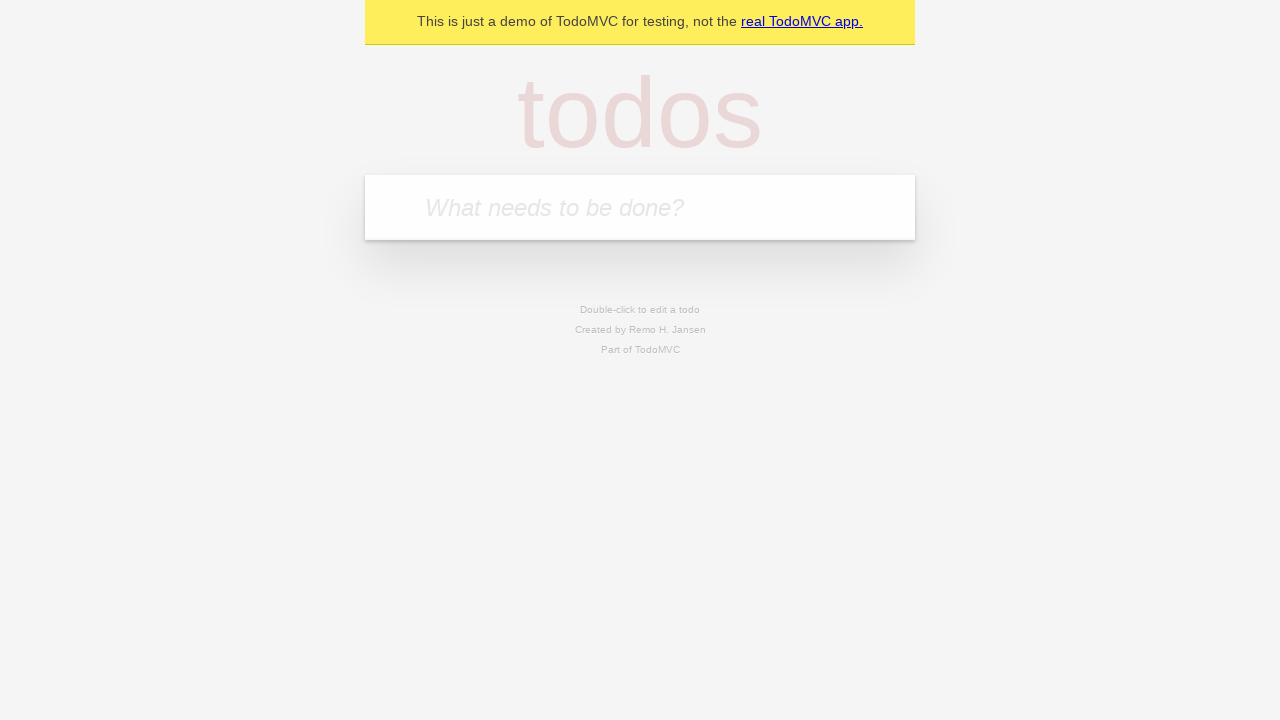

Filled todo input with 'buy some cheese' on internal:attr=[placeholder="What needs to be done?"i]
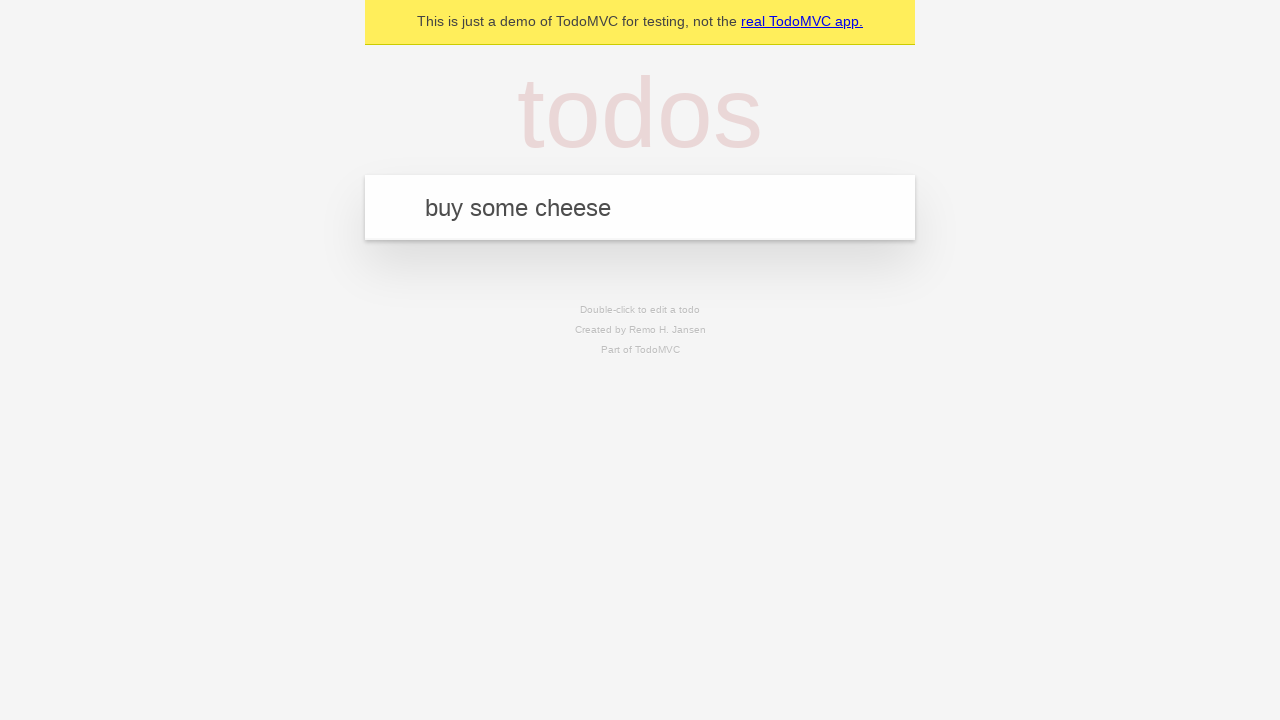

Pressed Enter to create first todo item on internal:attr=[placeholder="What needs to be done?"i]
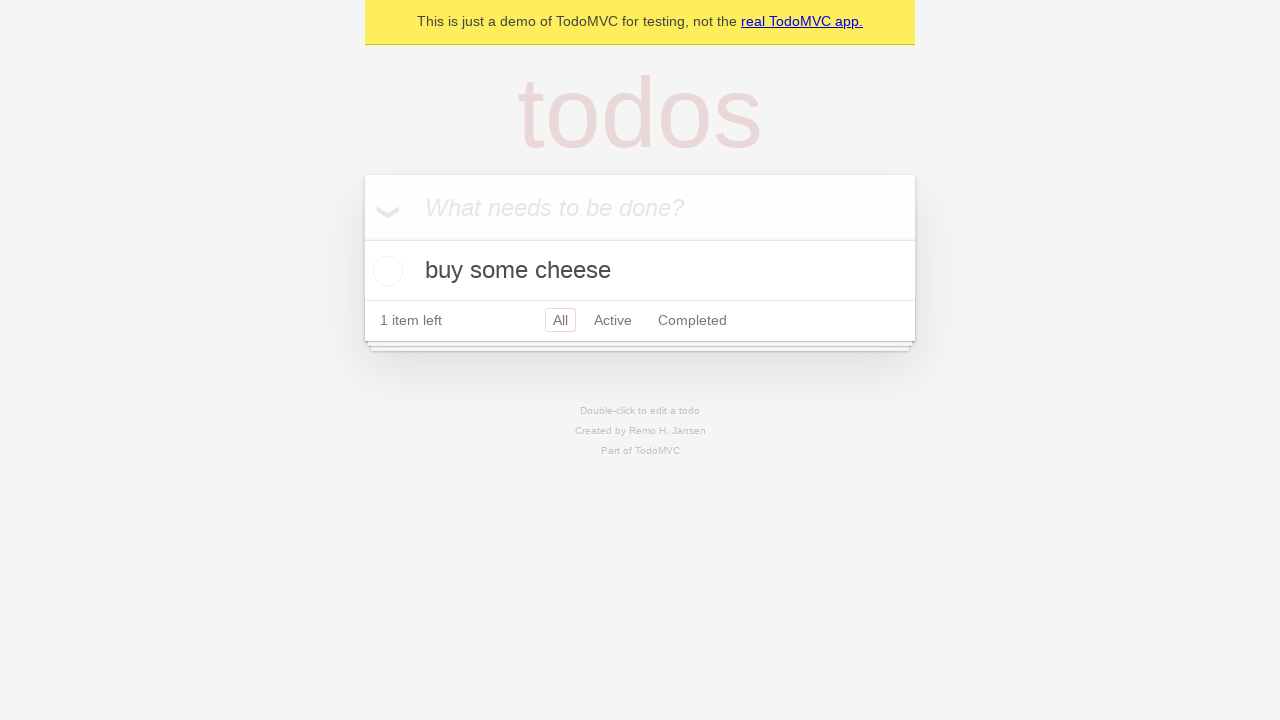

Filled todo input with 'feed the cat' on internal:attr=[placeholder="What needs to be done?"i]
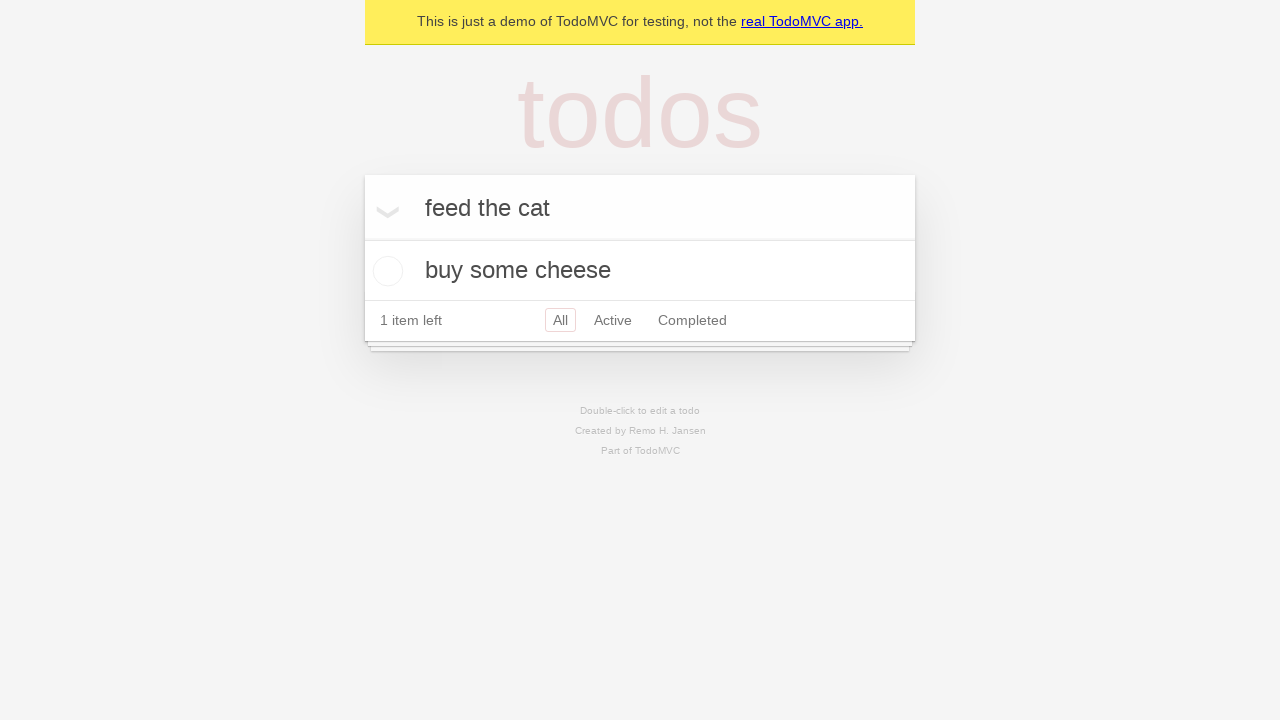

Pressed Enter to create second todo item on internal:attr=[placeholder="What needs to be done?"i]
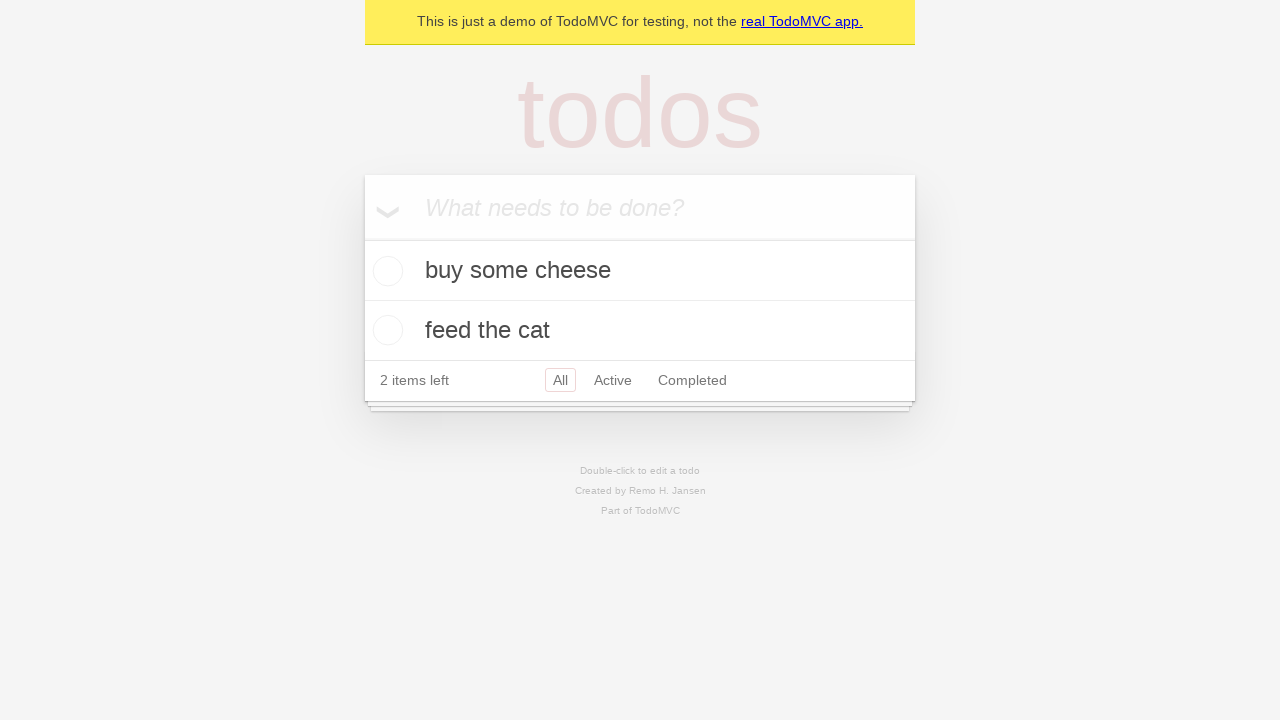

Marked first todo item ('buy some cheese') as complete at (385, 271) on internal:testid=[data-testid="todo-item"s] >> nth=0 >> internal:role=checkbox
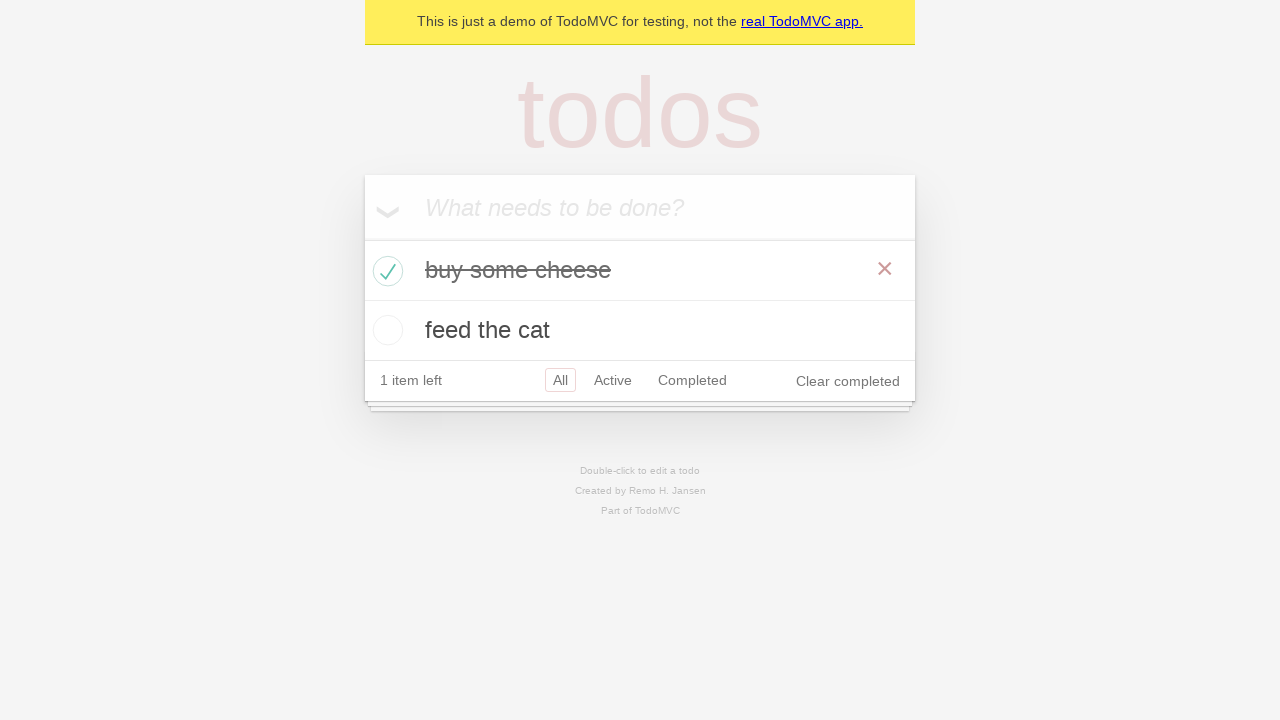

Marked second todo item ('feed the cat') as complete at (385, 330) on internal:testid=[data-testid="todo-item"s] >> nth=1 >> internal:role=checkbox
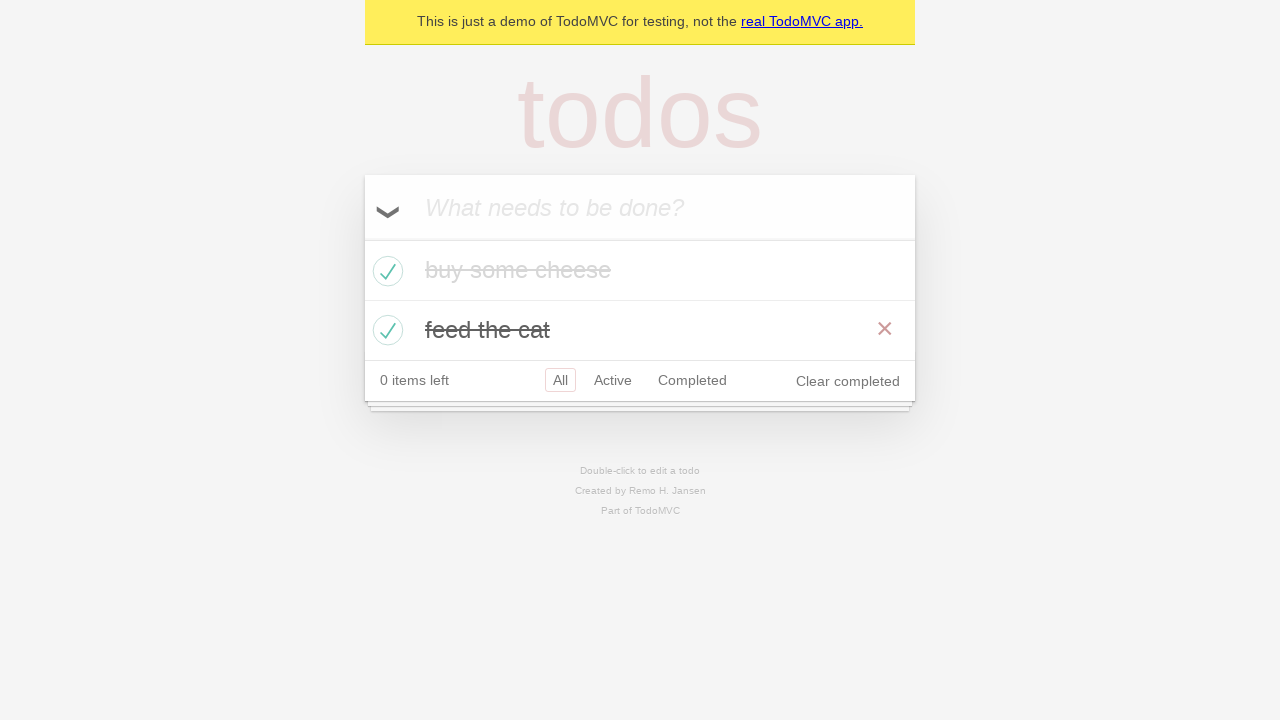

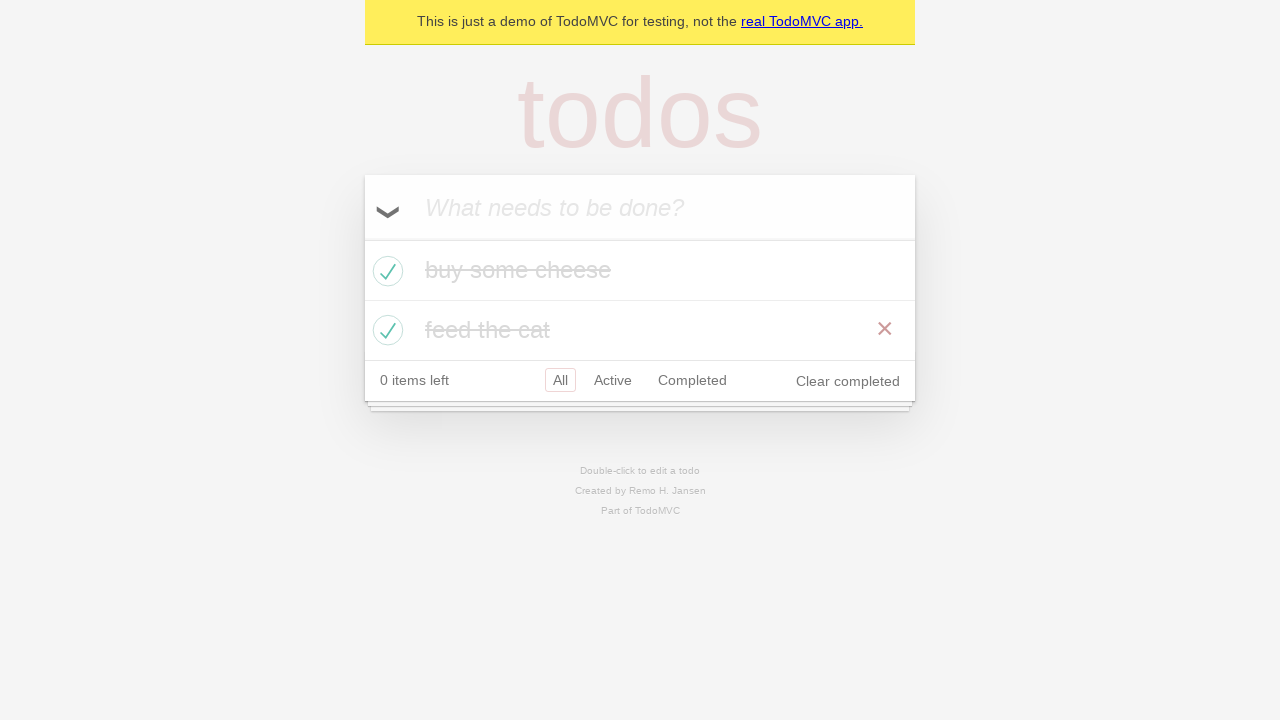